Tests PDF file download functionality by clicking download button

Starting URL: https://demo.automationtesting.in/FileDownload.html

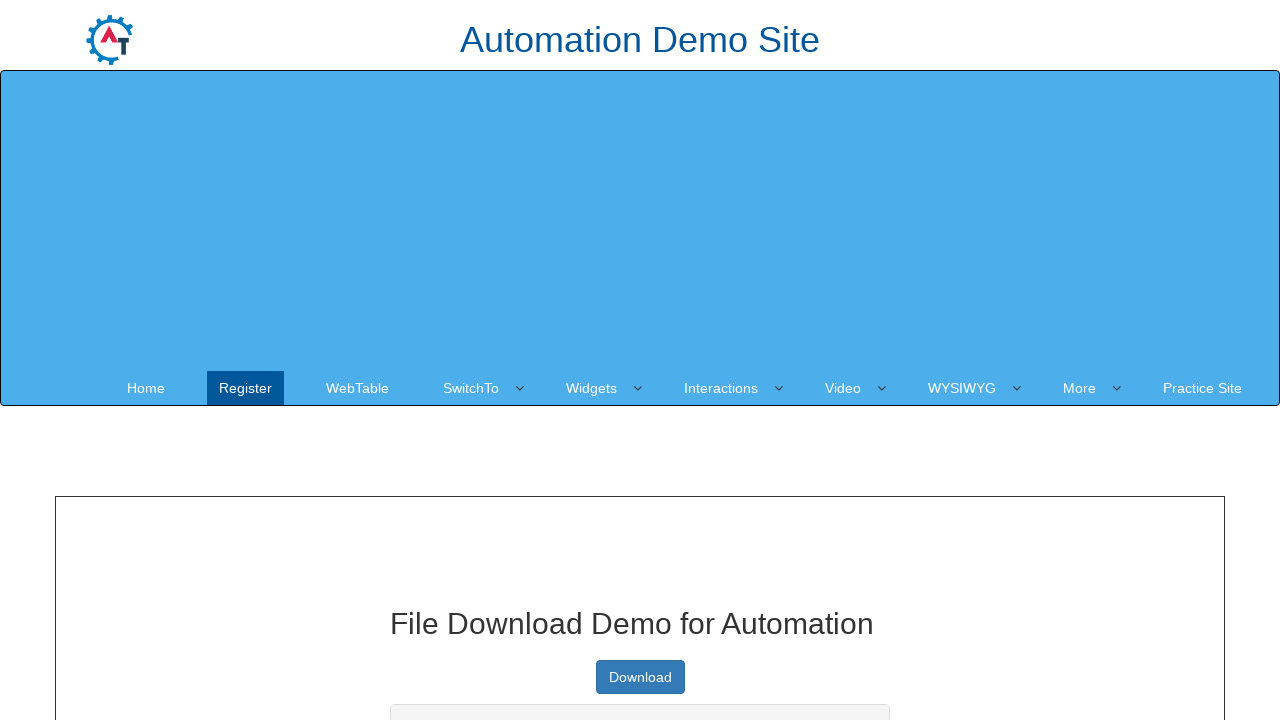

Clicked download button to download PDF file at (640, 677) on xpath=//a[@type='button']
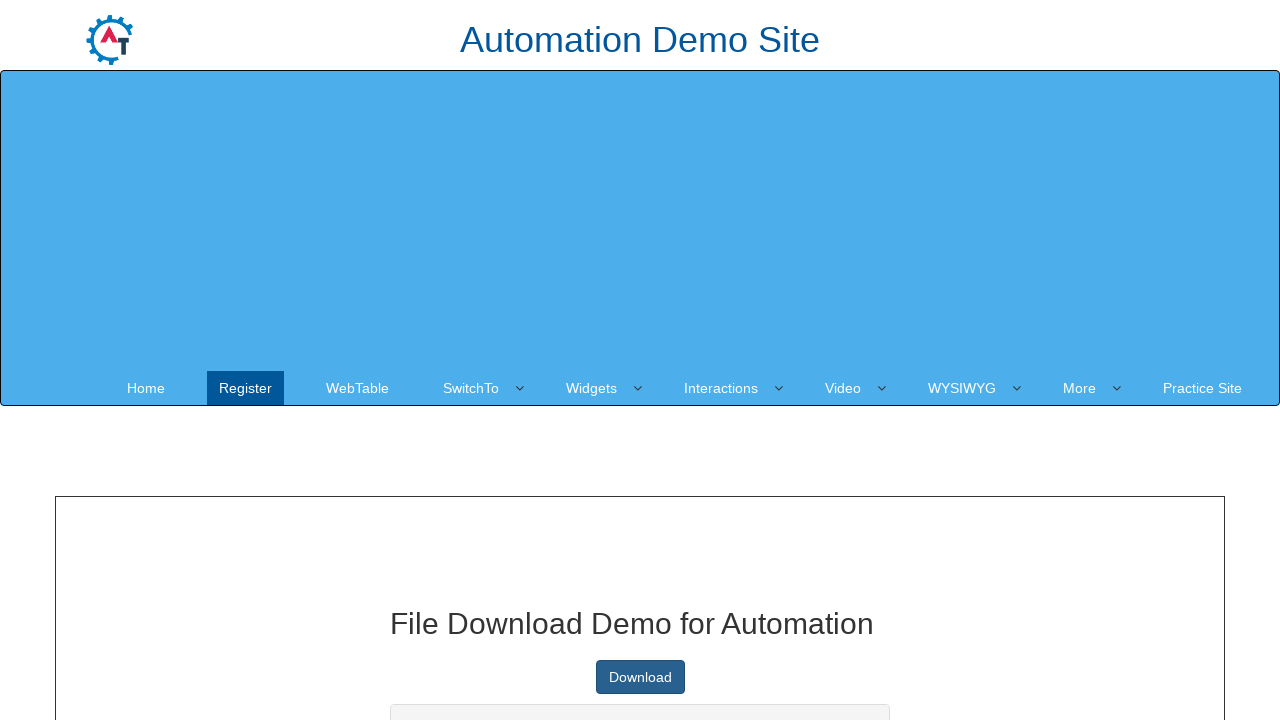

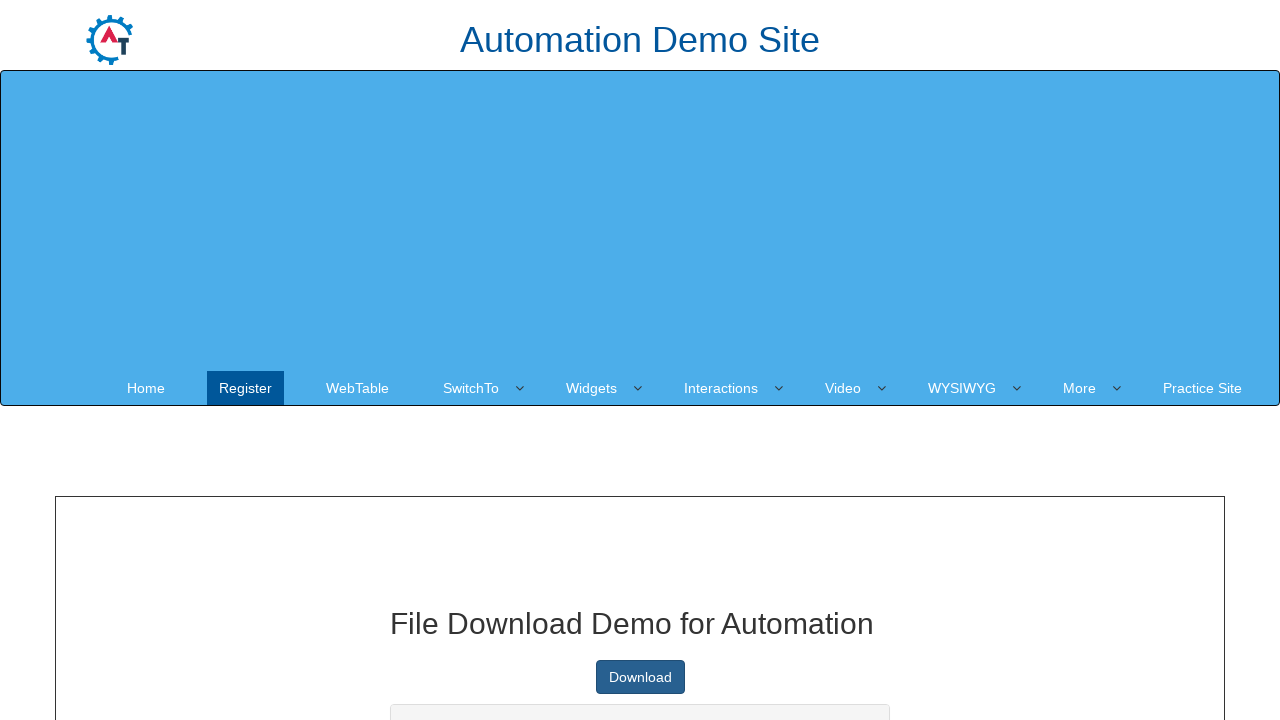